Tests a jQuery UI datepicker by entering a date string directly into the date input field

Starting URL: http://jqueryui.com/resources/demos/datepicker/other-months.html

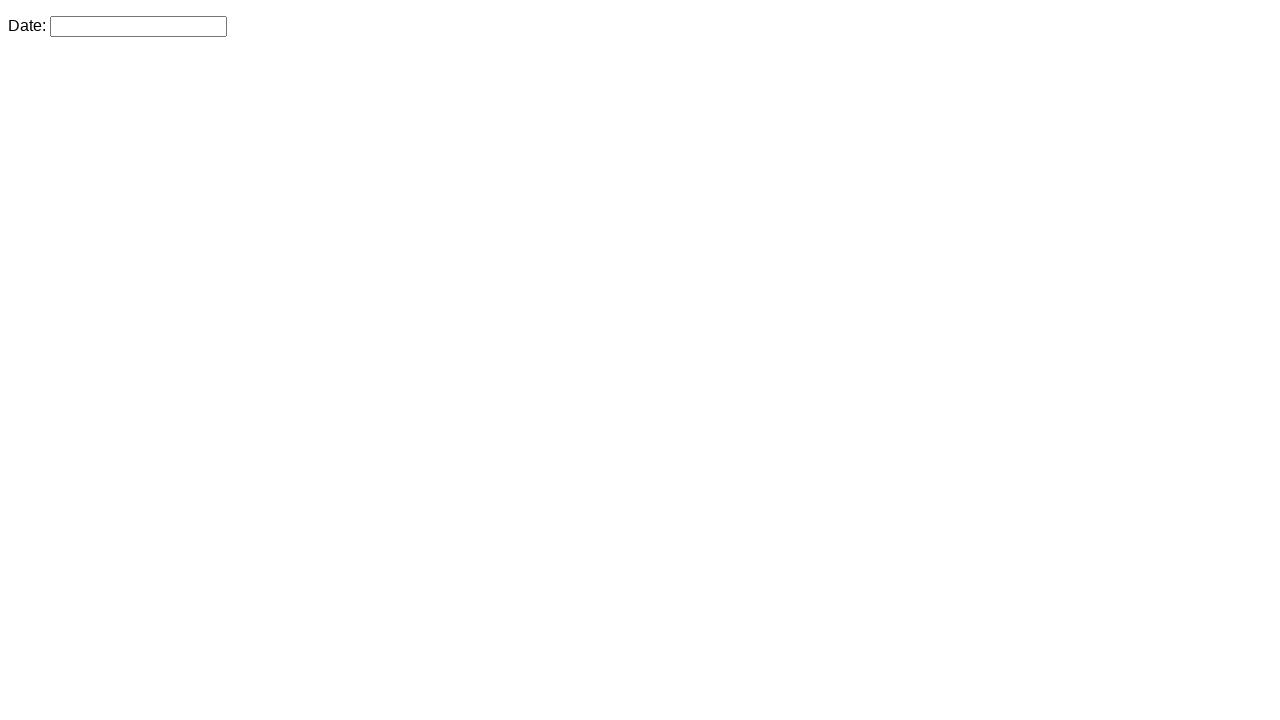

Waited for datepicker input field to be visible
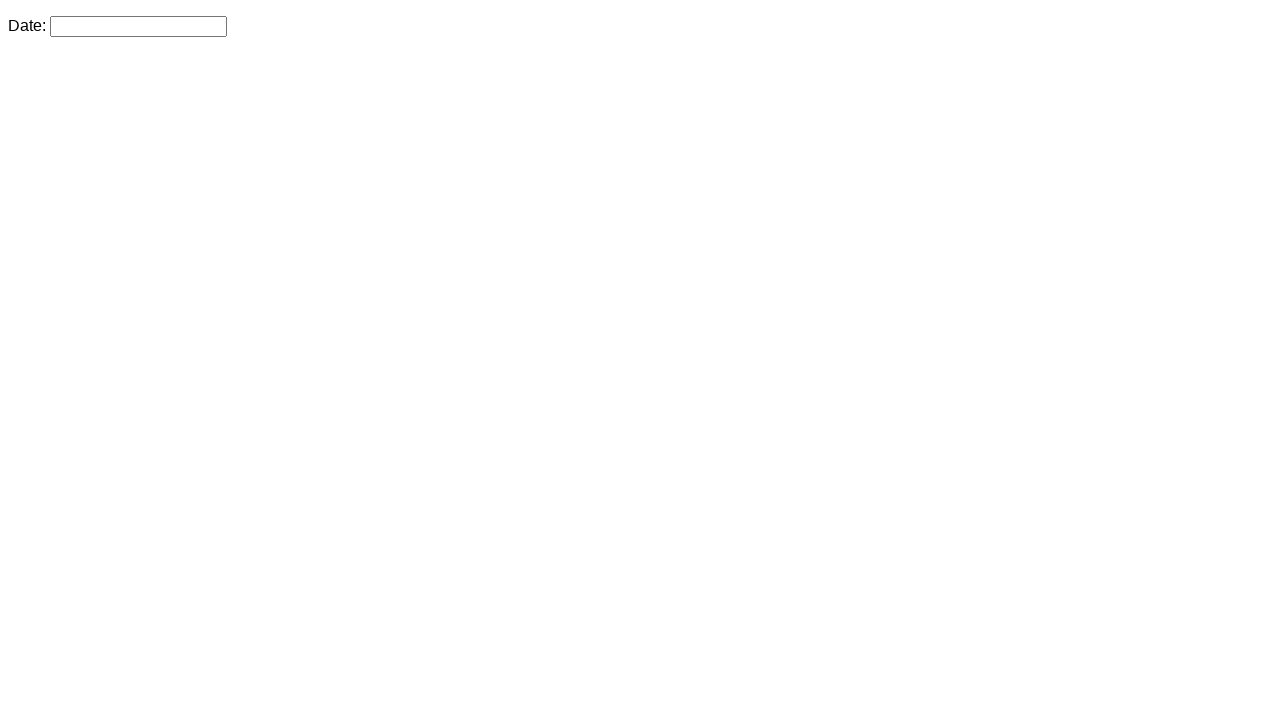

Entered date '03/15/2024' into the datepicker input field on #datepicker
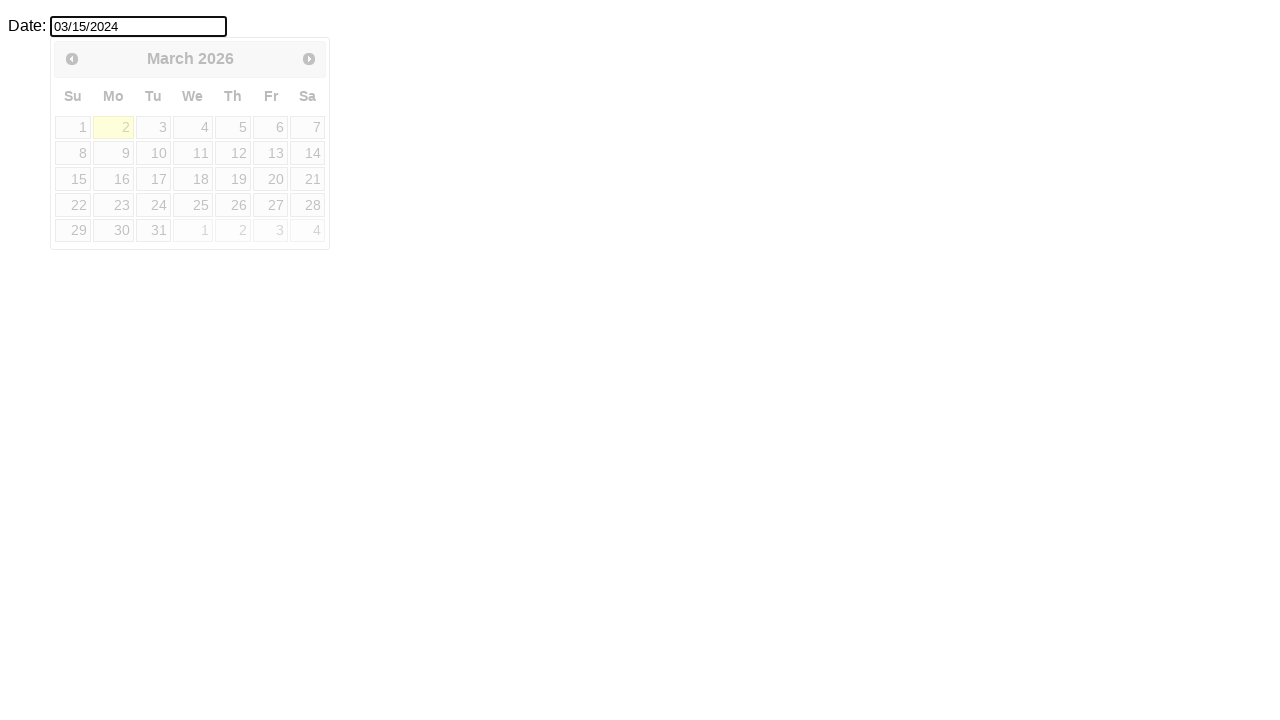

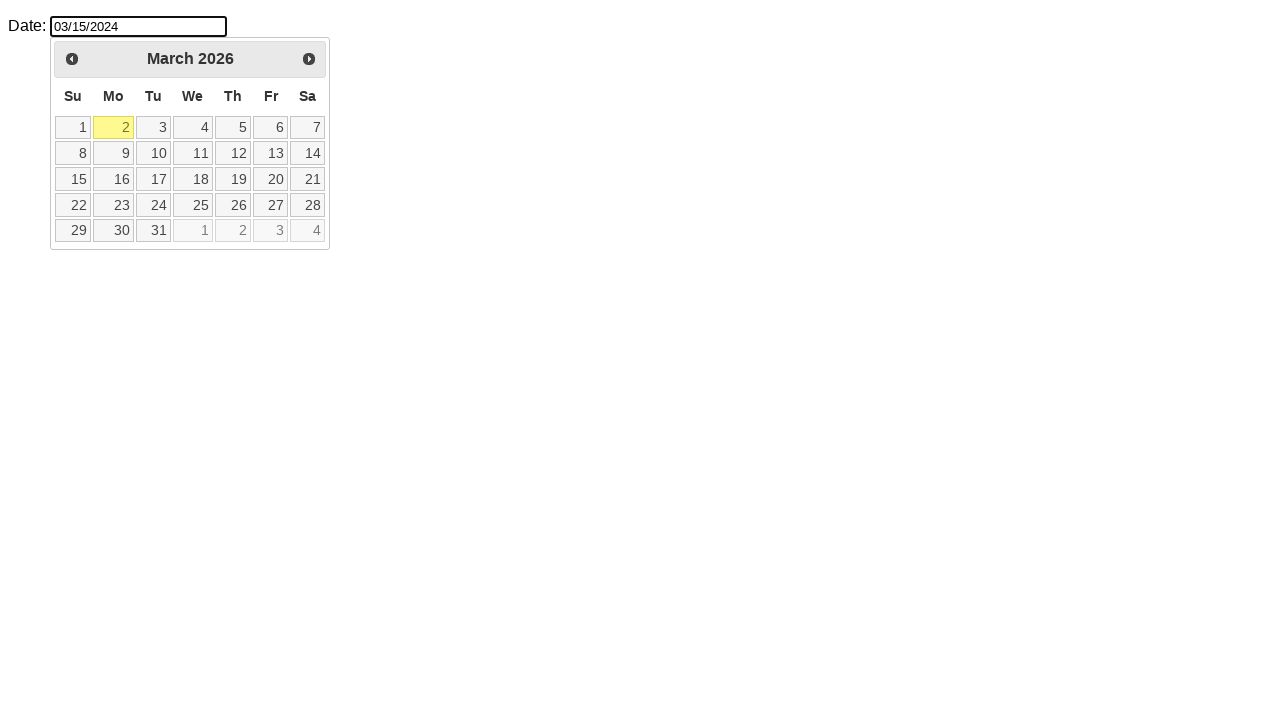